Navigates to the AutomationPractice page and verifies that footer links are present and have valid href attributes

Starting URL: https://rahulshettyacademy.com/AutomationPractice/

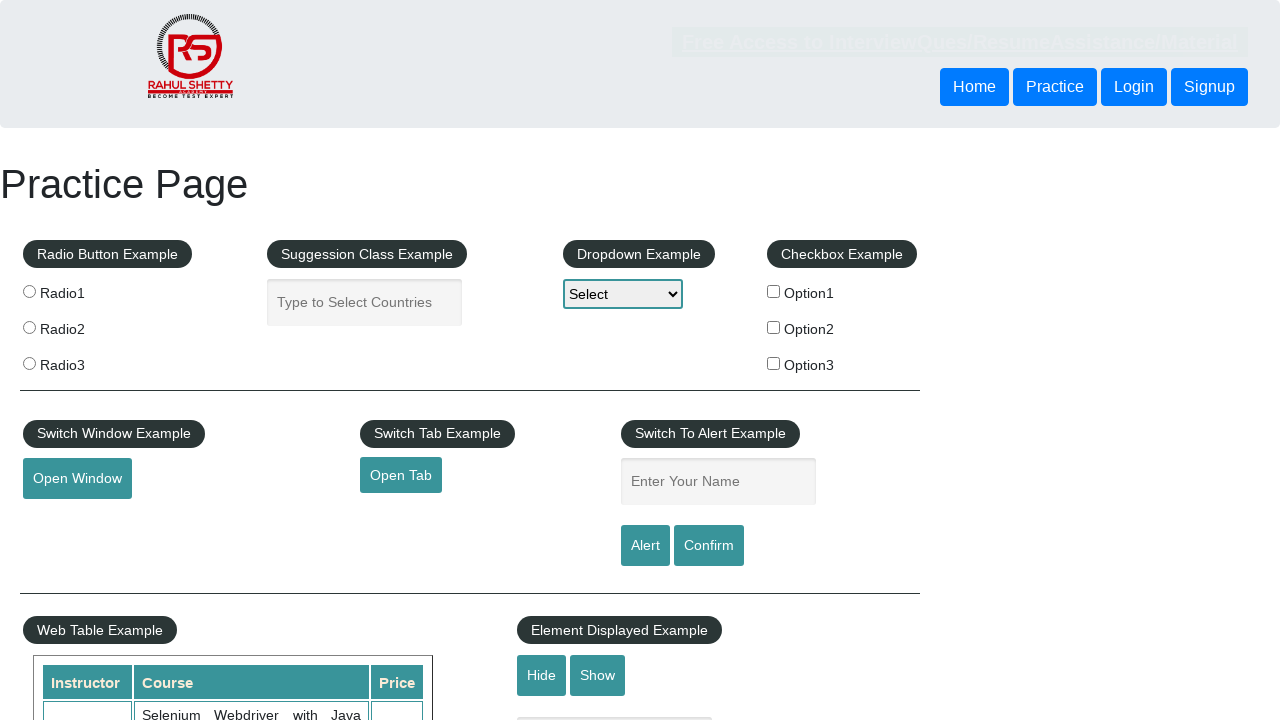

Navigated to AutomationPractice page
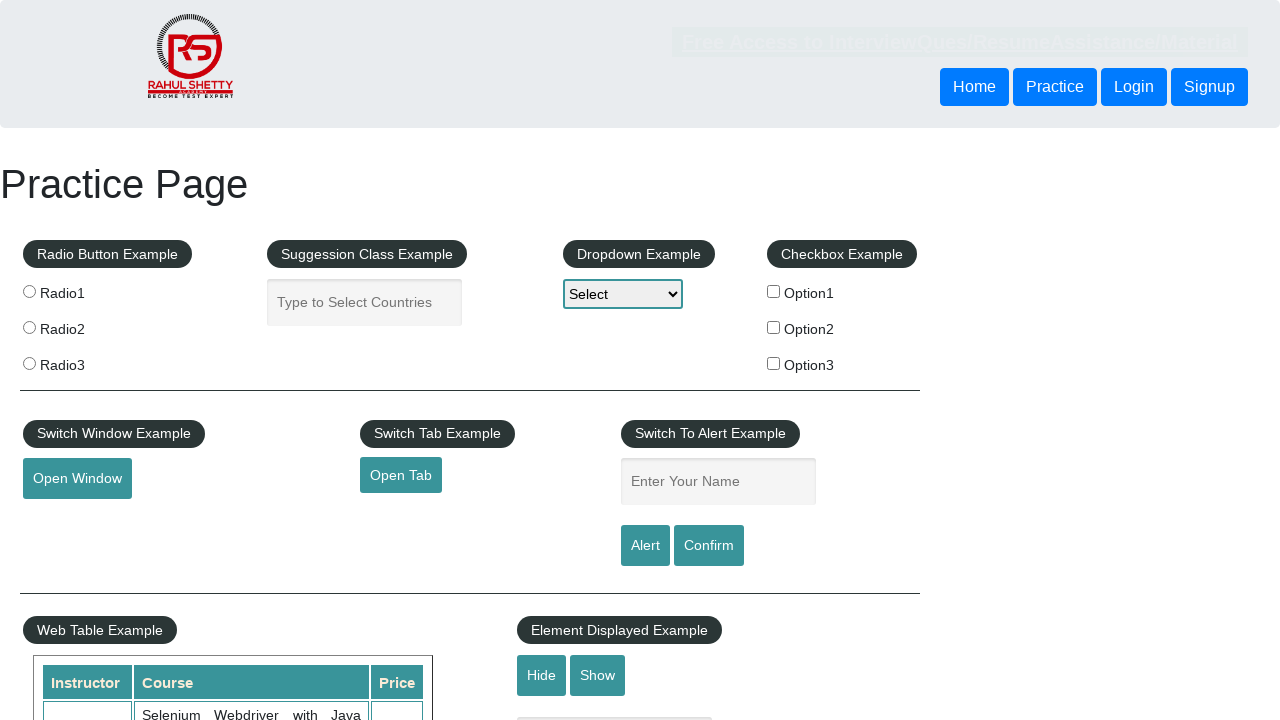

Footer links selector loaded and visible
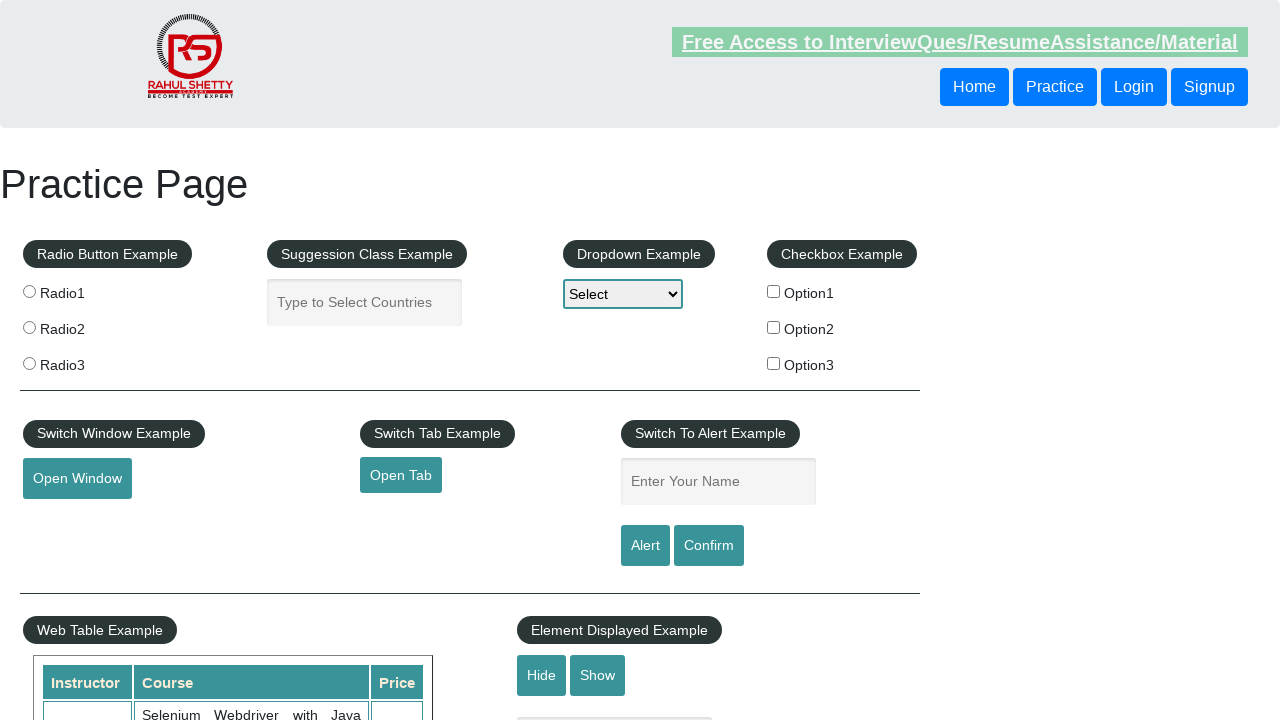

Retrieved all footer links from the page
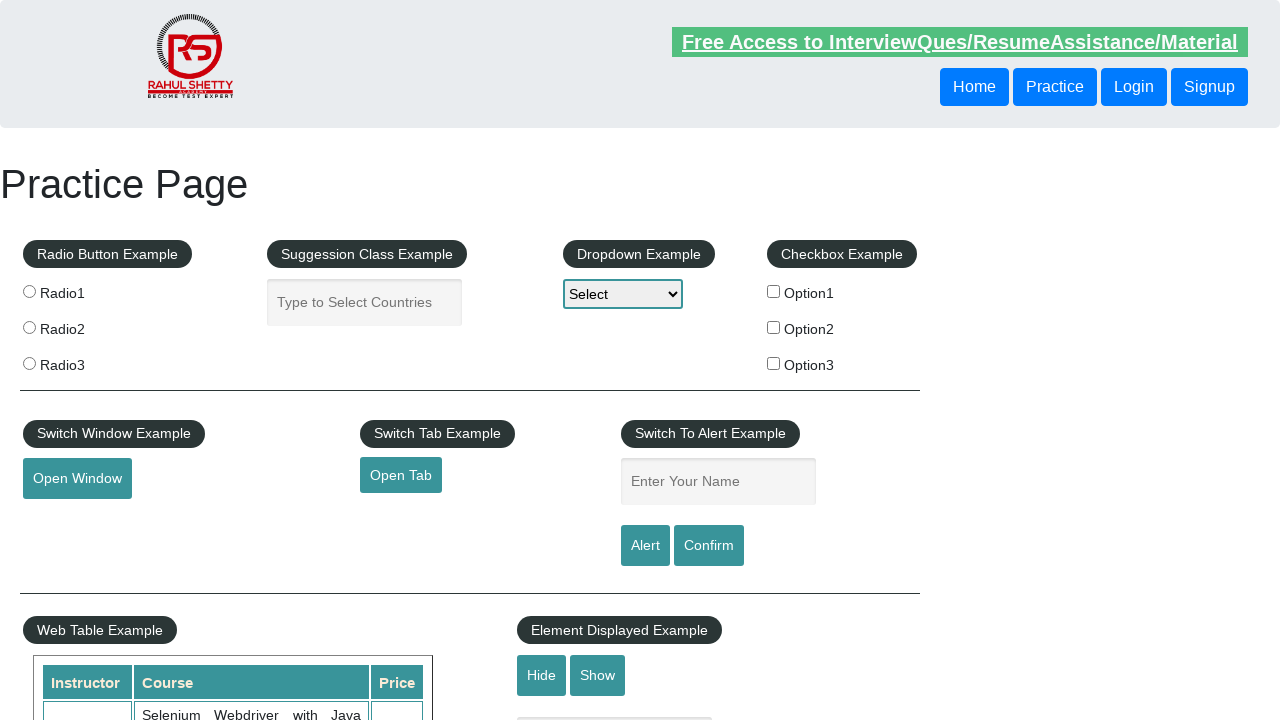

Verified that 20 footer links are present on the page
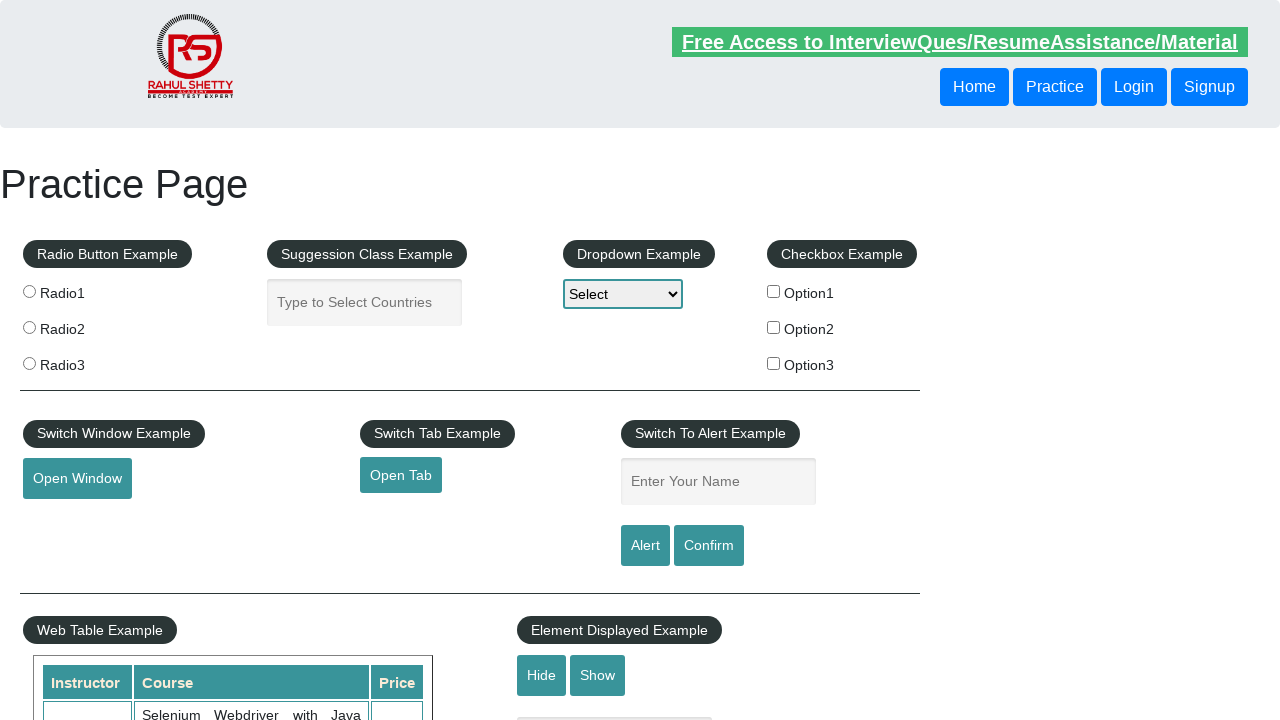

Clicked on the first footer link to verify interactivity at (157, 482) on li.gf-li a >> nth=0
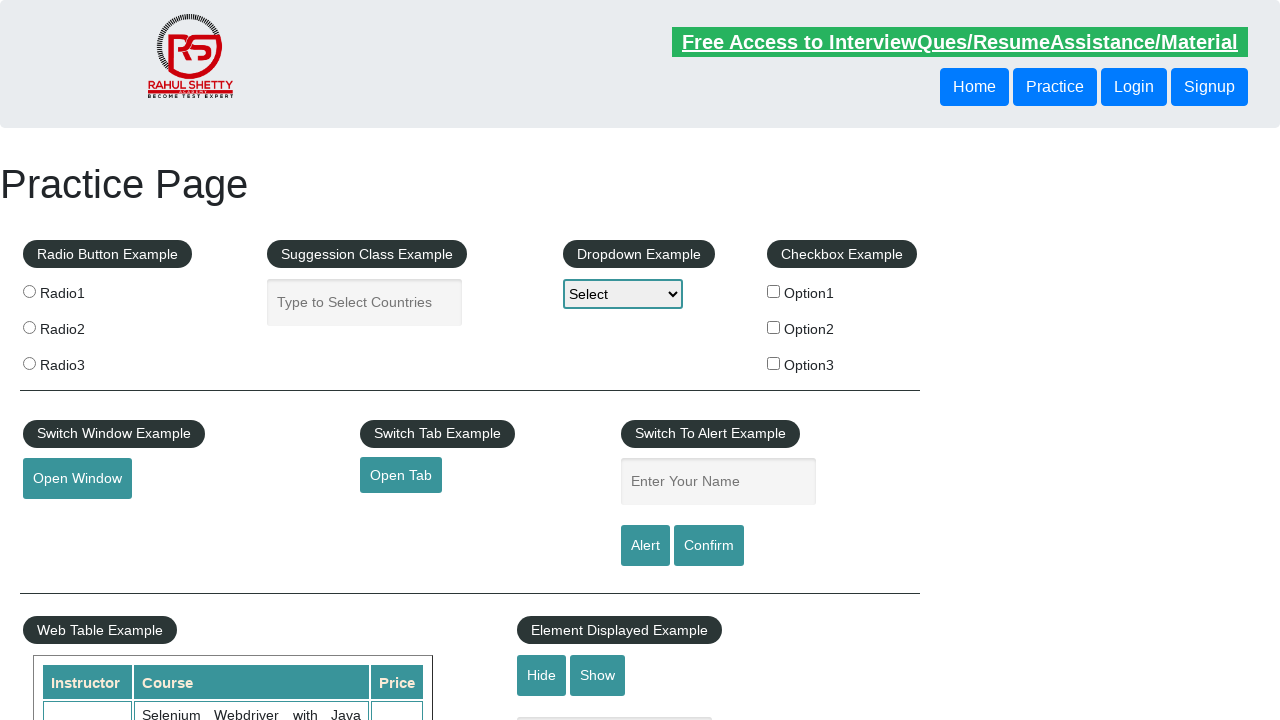

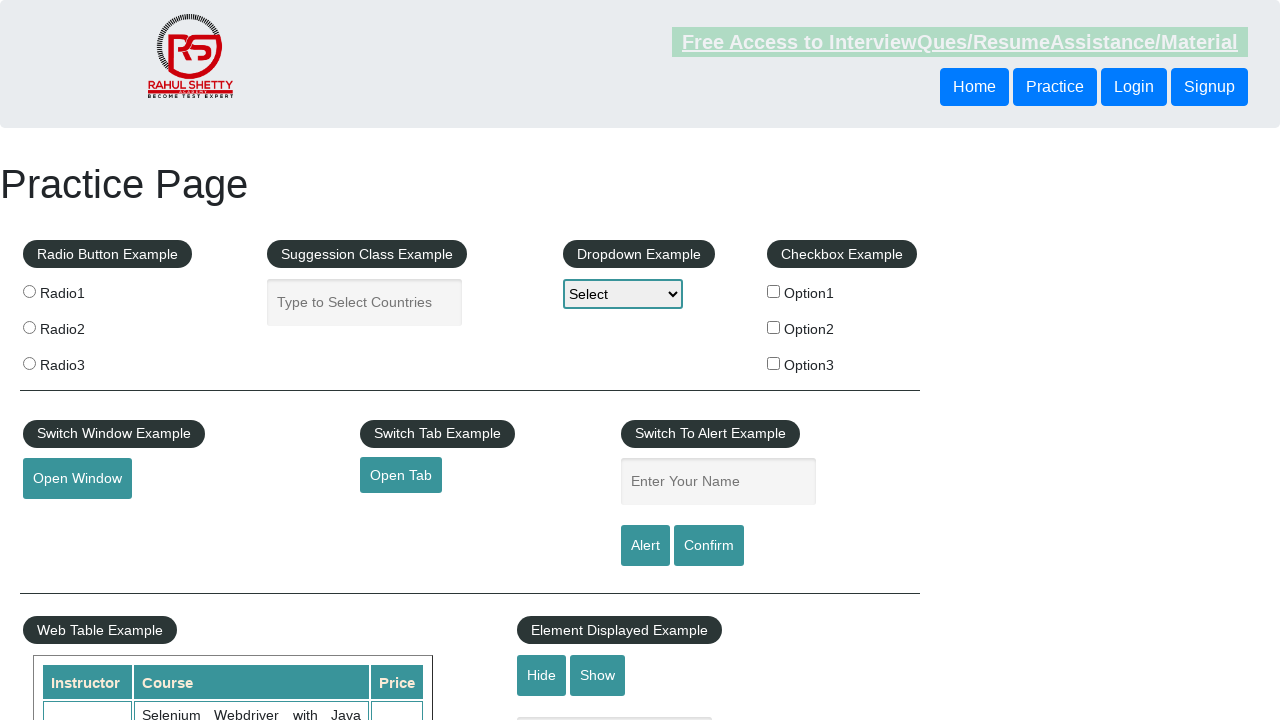